Tests the jQuery UI selectable widget by selecting multiple items using Ctrl+click functionality

Starting URL: https://jqueryui.com/selectable/

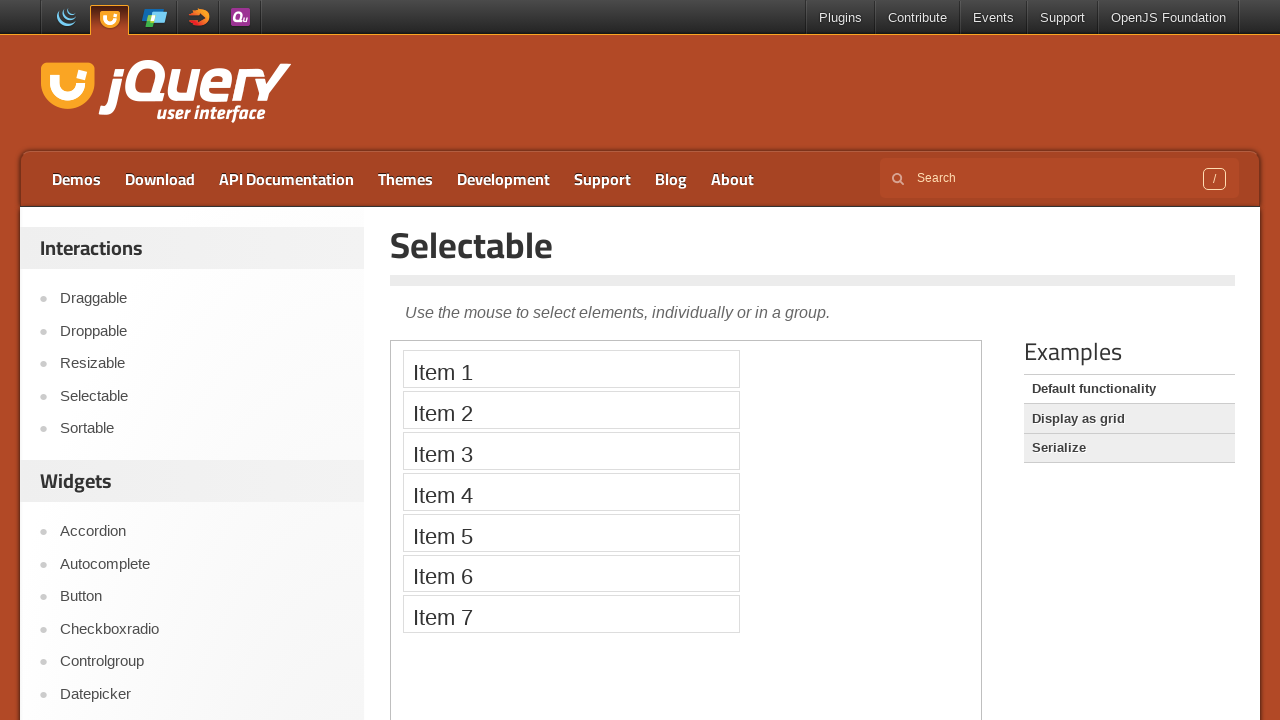

Located demo iframe for jQuery UI selectable widget
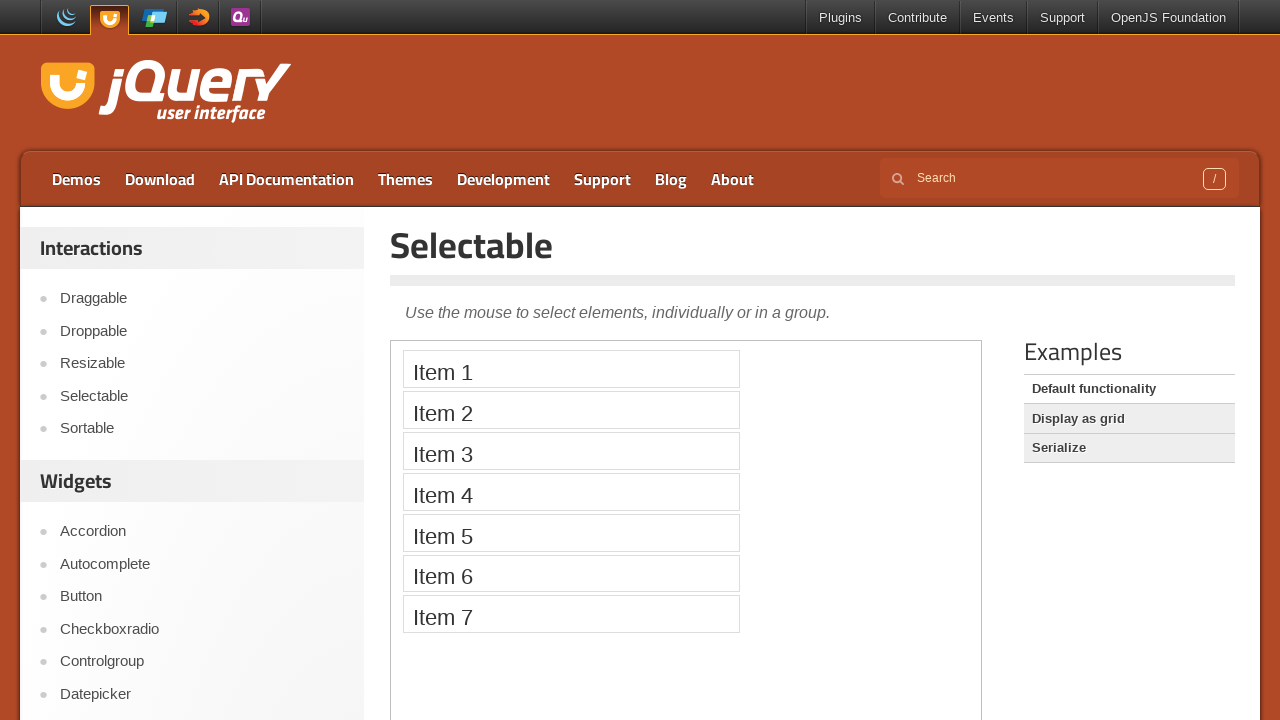

Pressed and held Ctrl key to enable multiple selection
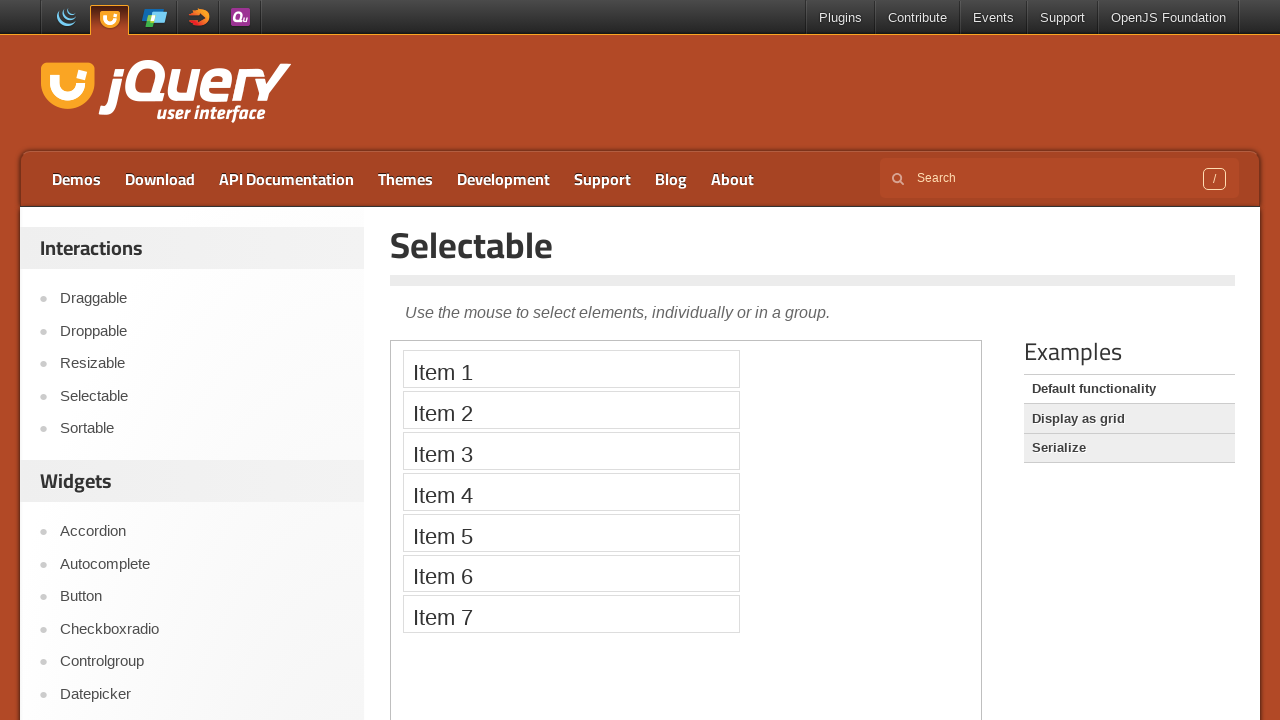

Selected item 1 with Ctrl+click at (571, 369) on iframe.demo-frame >> internal:control=enter-frame >> ol#selectable > li.ui-widge
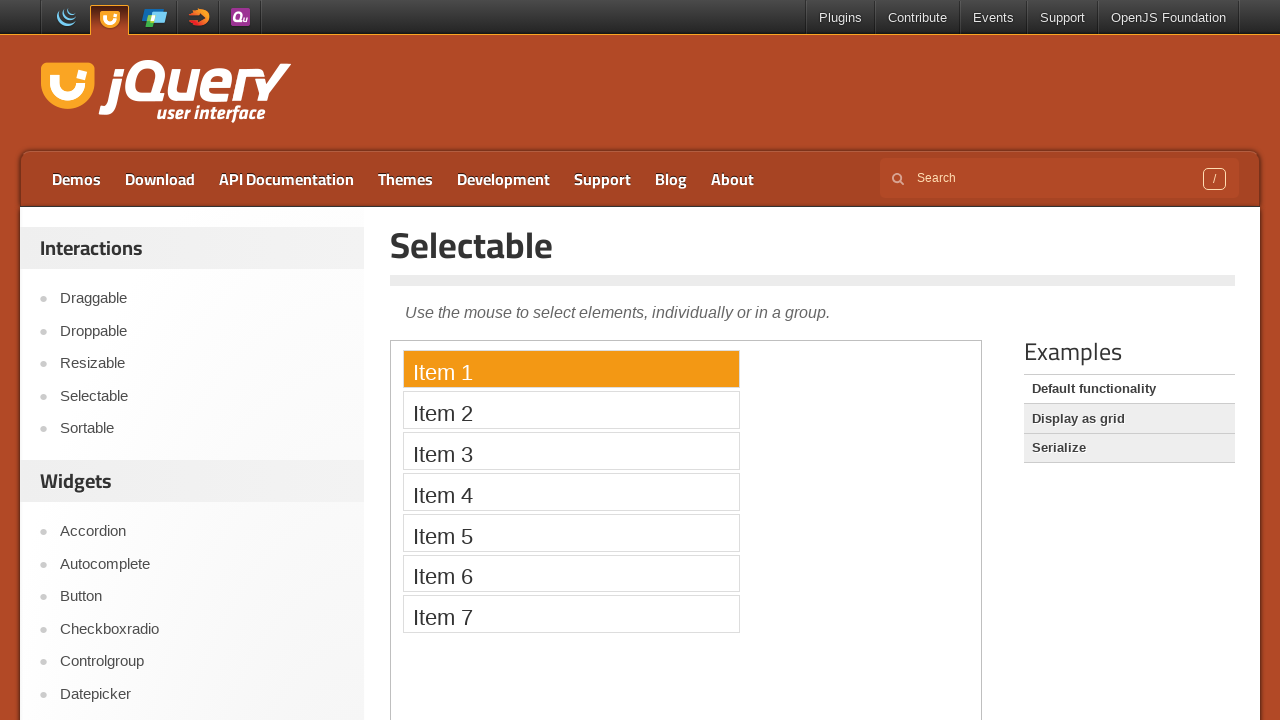

Selected item 2 with Ctrl+click at (571, 410) on iframe.demo-frame >> internal:control=enter-frame >> ol#selectable > li.ui-widge
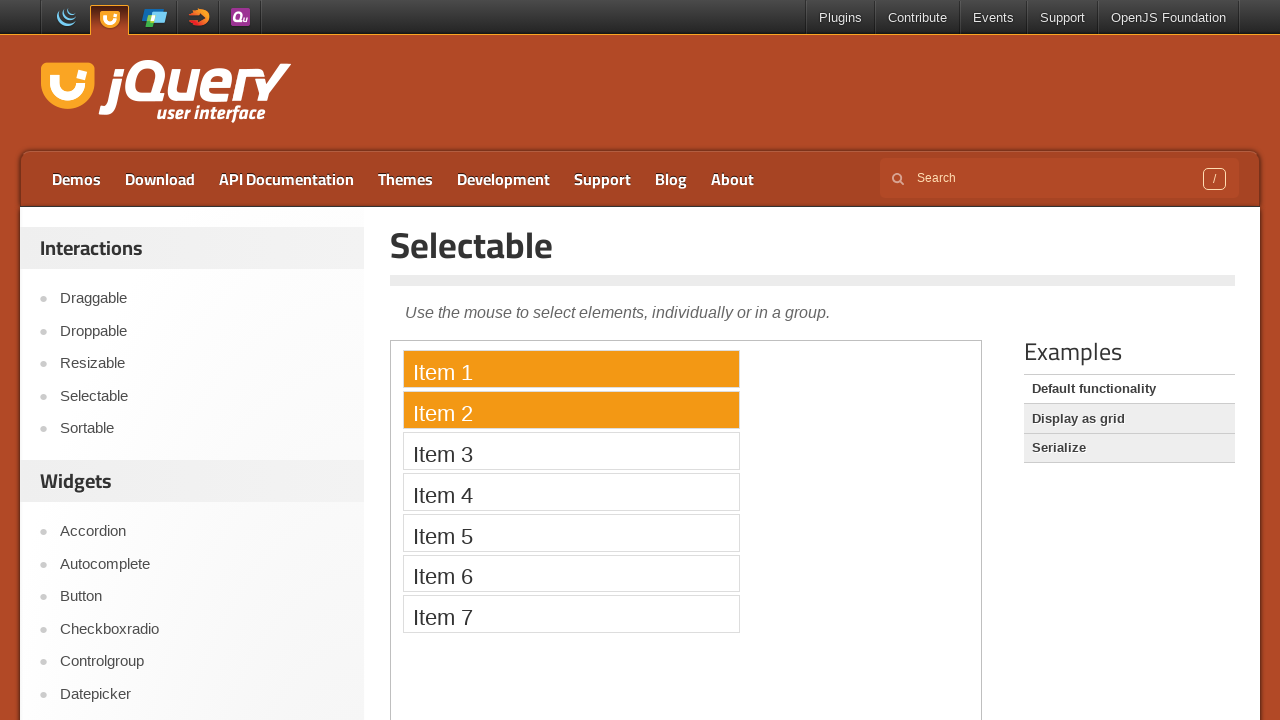

Selected item 3 with Ctrl+click at (571, 451) on iframe.demo-frame >> internal:control=enter-frame >> ol#selectable > li.ui-widge
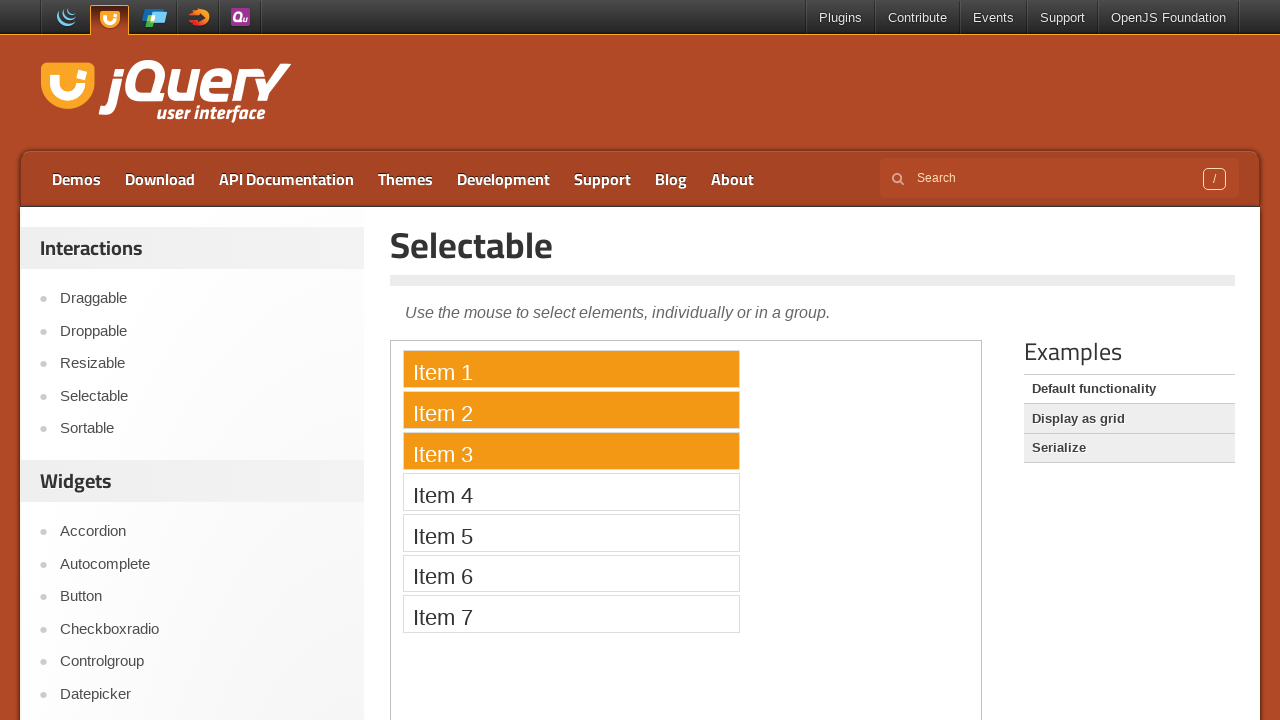

Selected item 4 with Ctrl+click at (571, 492) on iframe.demo-frame >> internal:control=enter-frame >> ol#selectable > li.ui-widge
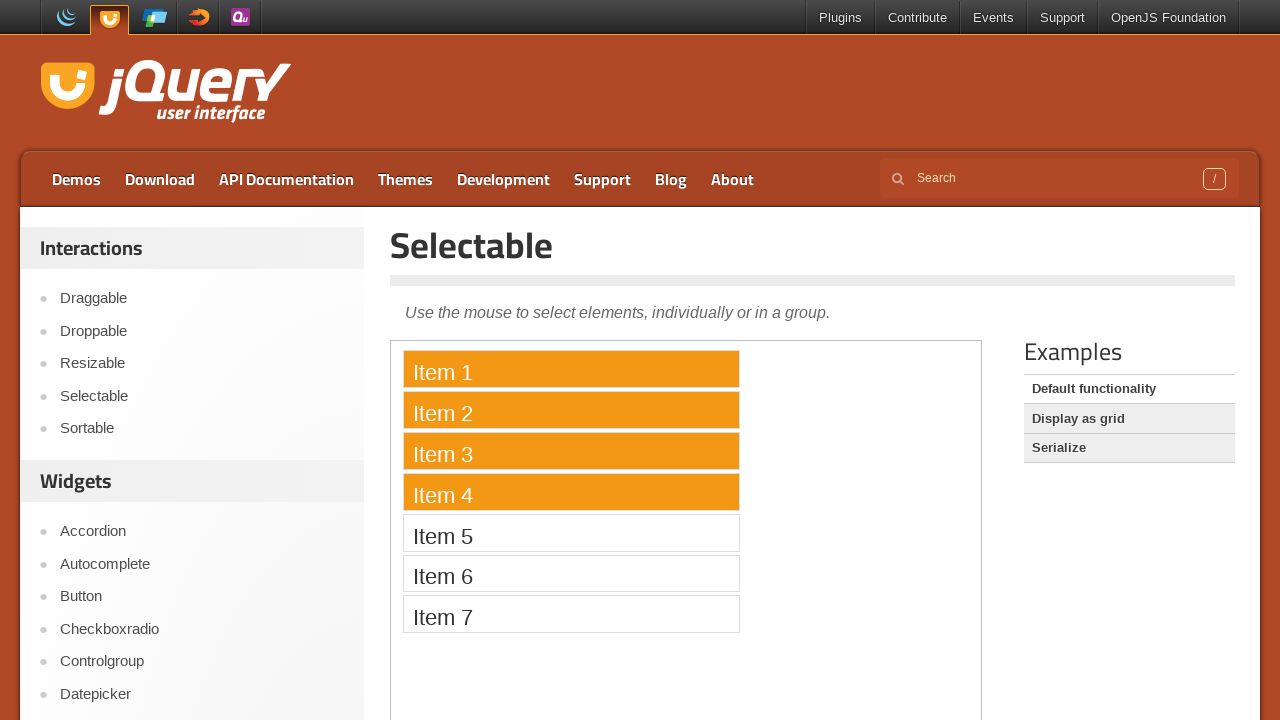

Released Ctrl key to complete multiple selection
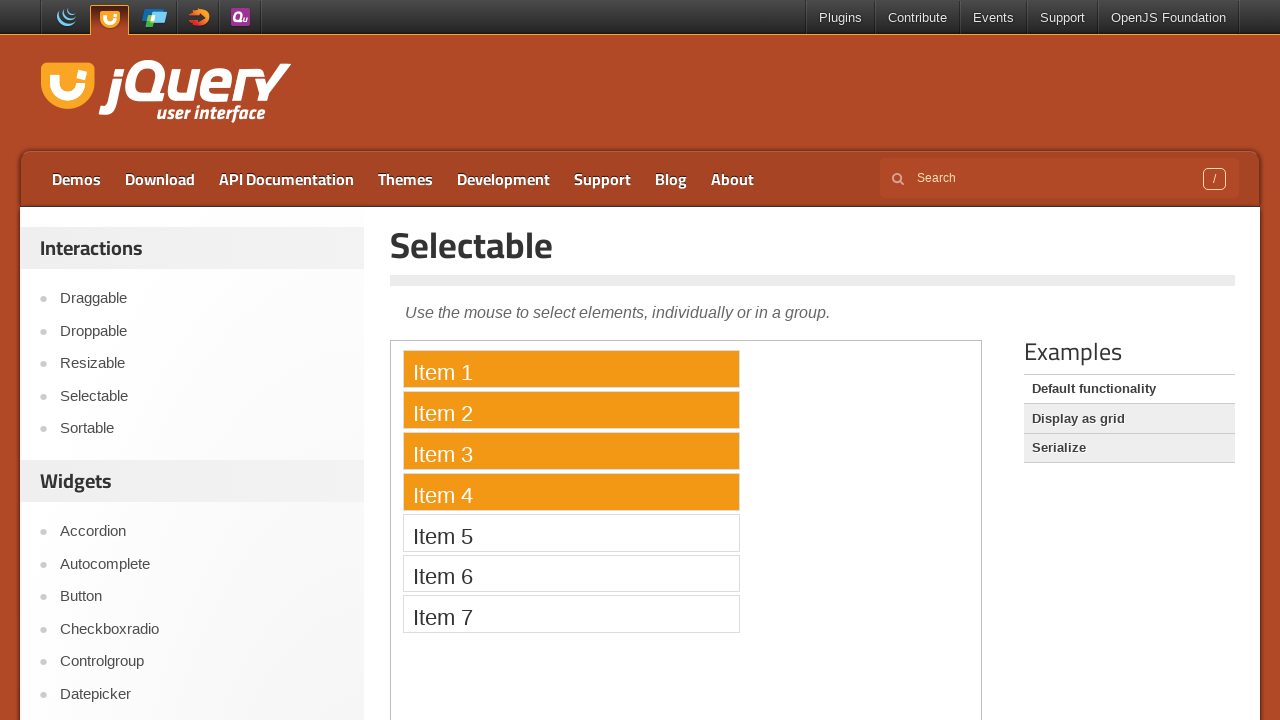

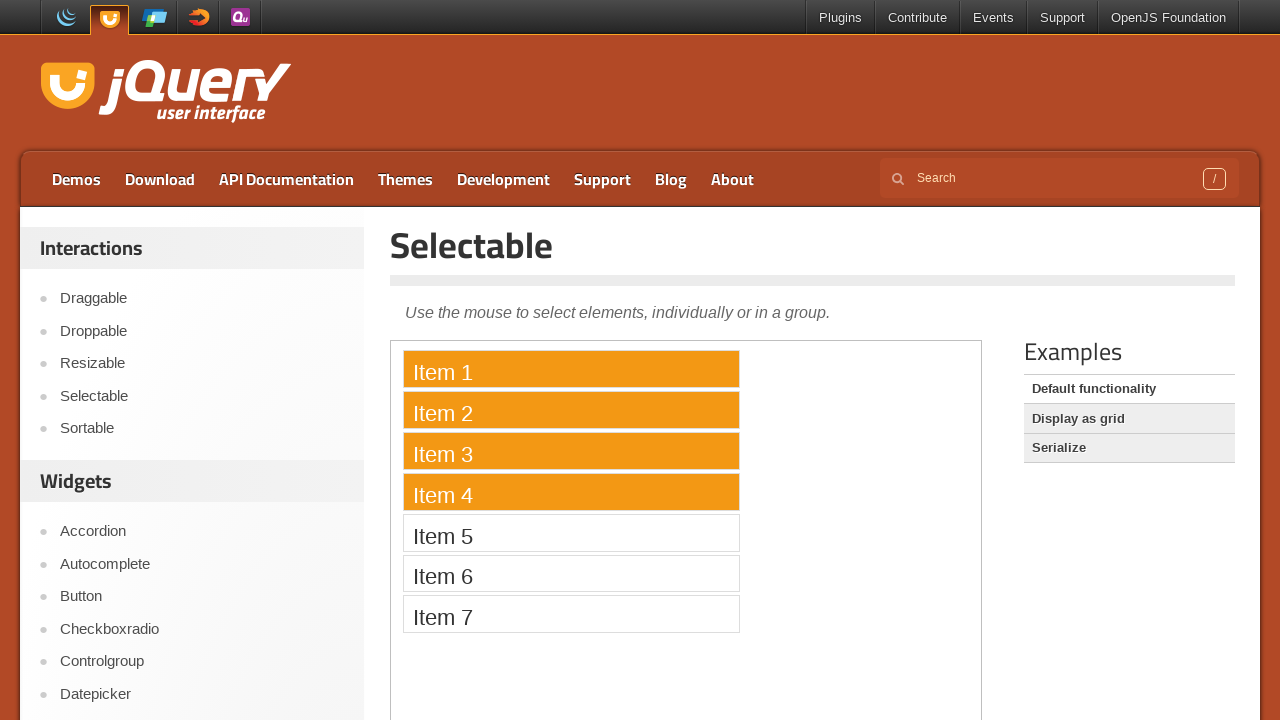